Tests an interactive math exercise by waiting for a price to change to $100, clicking a book button, reading a value, calculating a mathematical answer using logarithm and sine functions, and submitting the result.

Starting URL: http://suninjuly.github.io/explicit_wait2.html

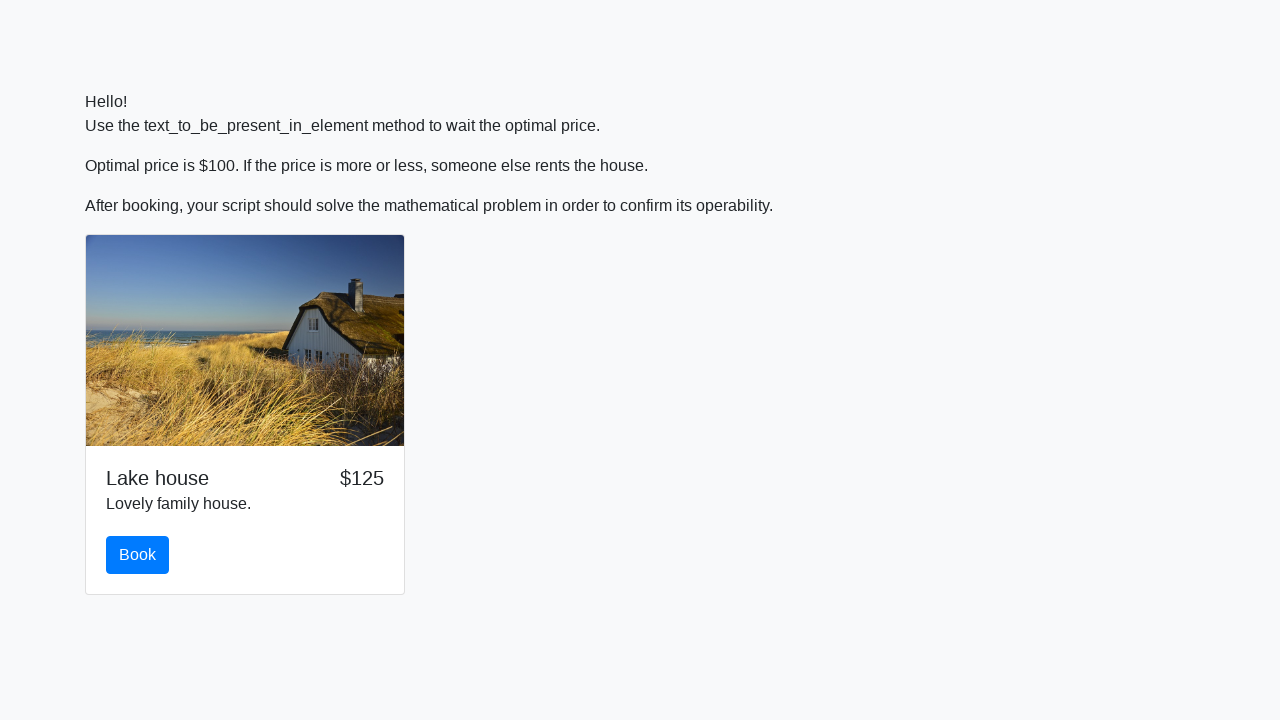

Waited for price to change to $100
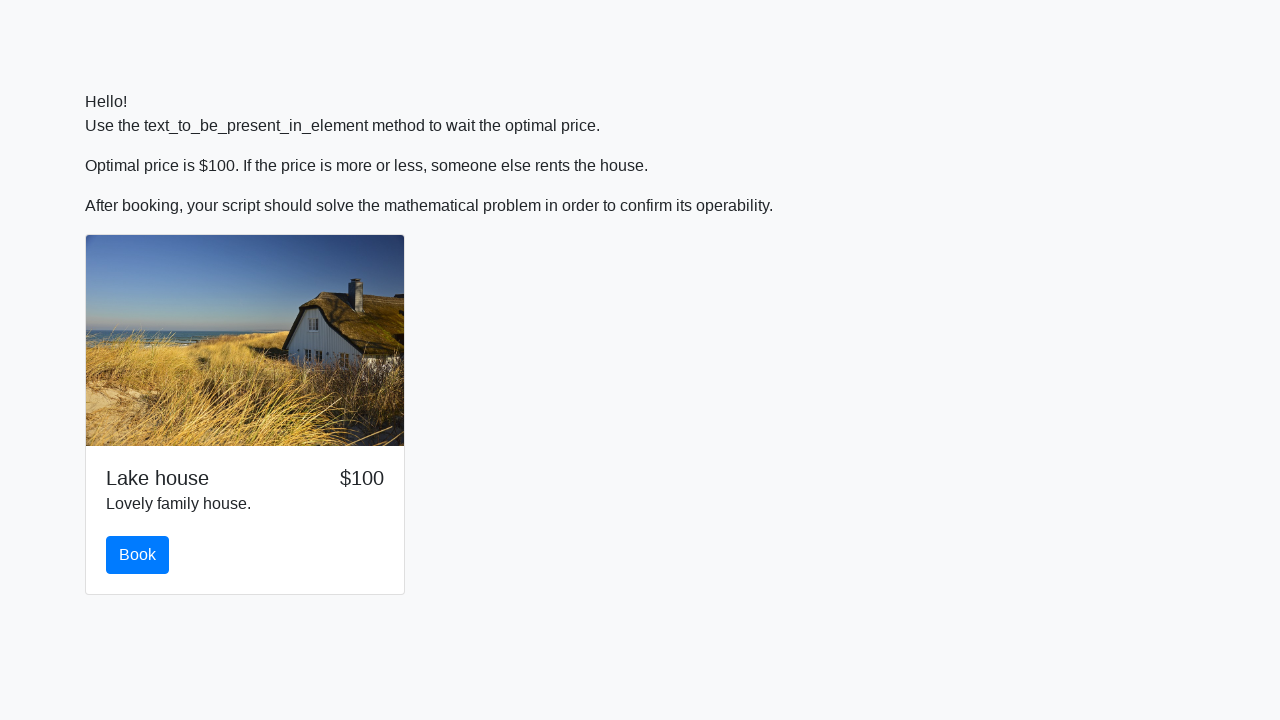

Clicked the book button at (138, 555) on #book
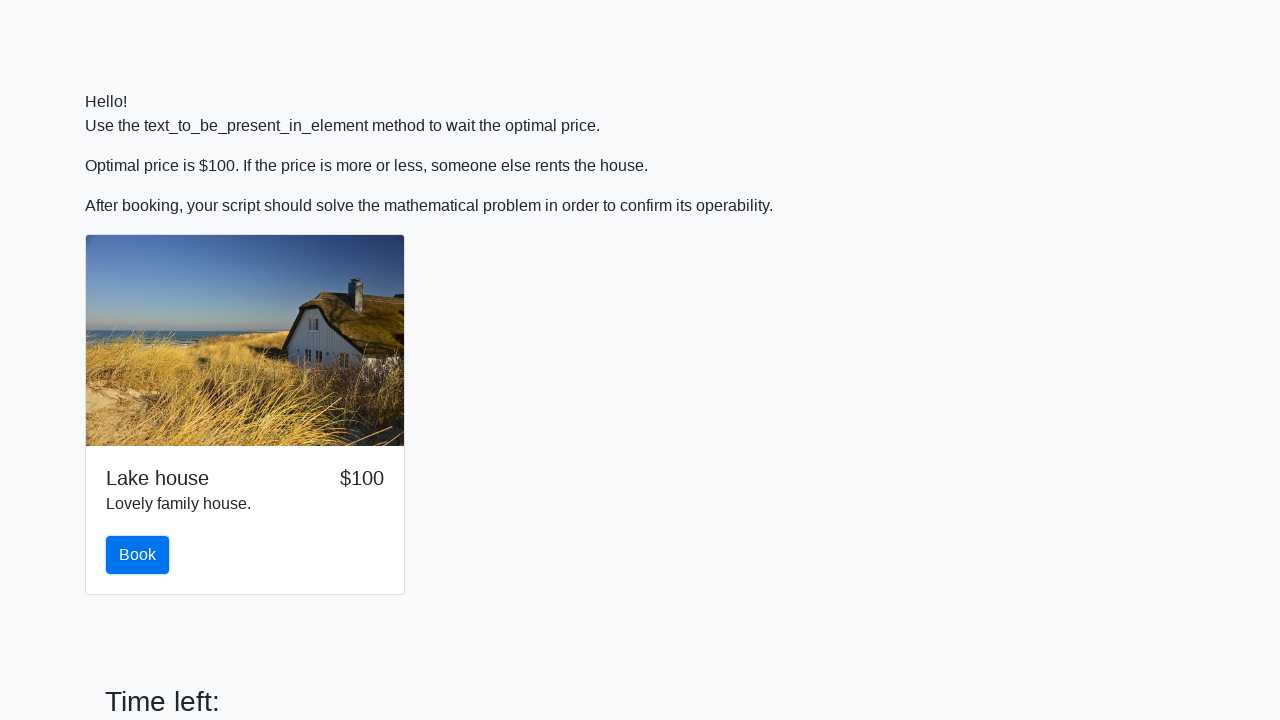

Read input value: 67
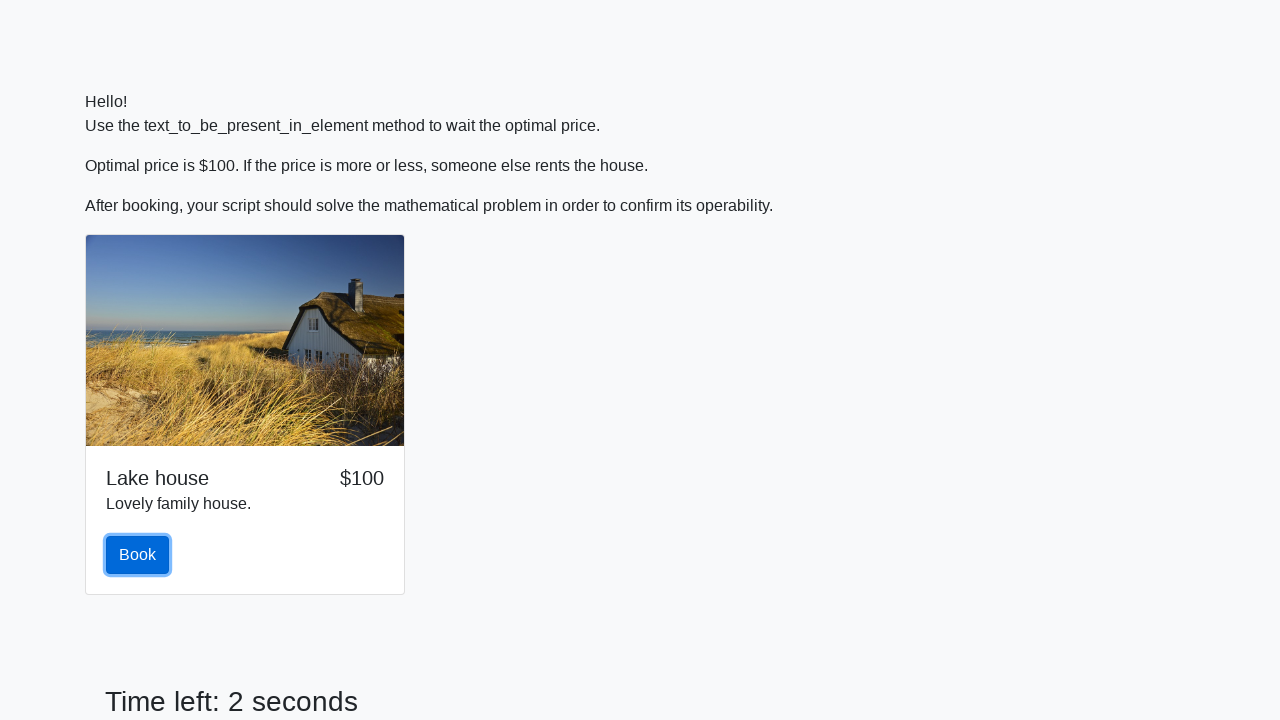

Calculated answer using logarithm and sine functions: 2.3288608174309644
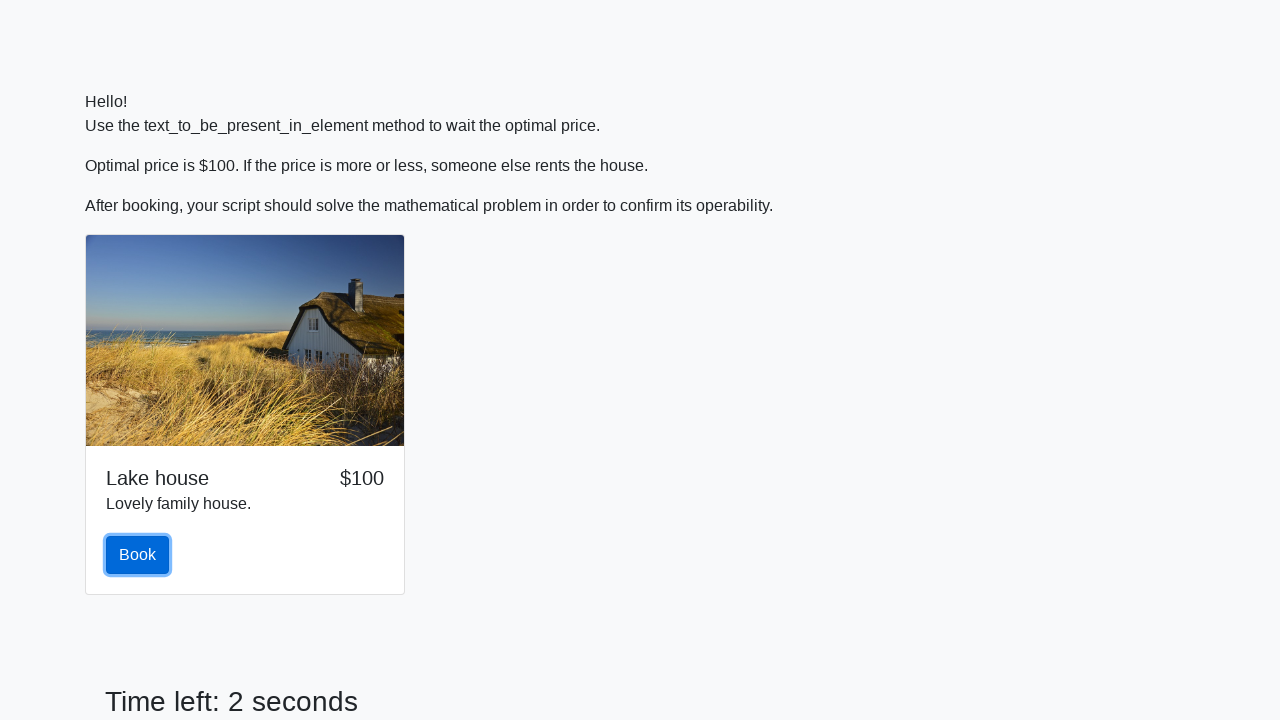

Filled answer field with calculated value: 2.3288608174309644 on #answer
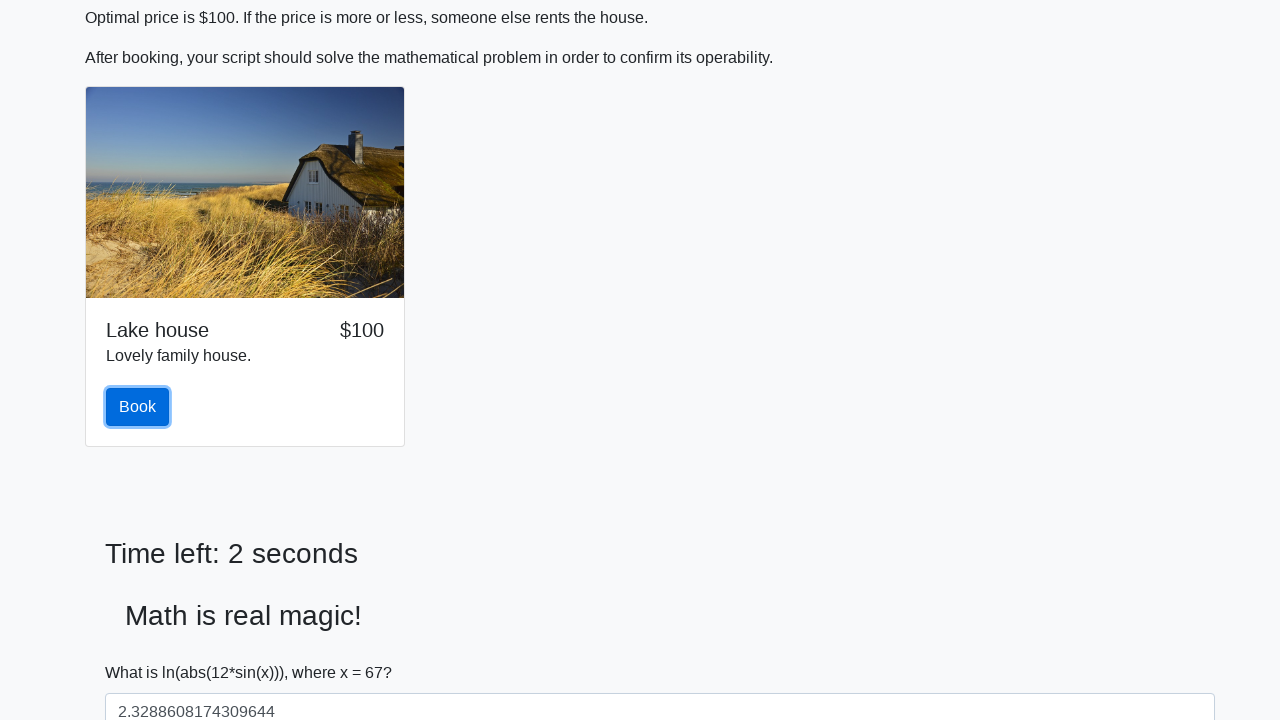

Clicked the solve button to submit answer at (143, 651) on #solve
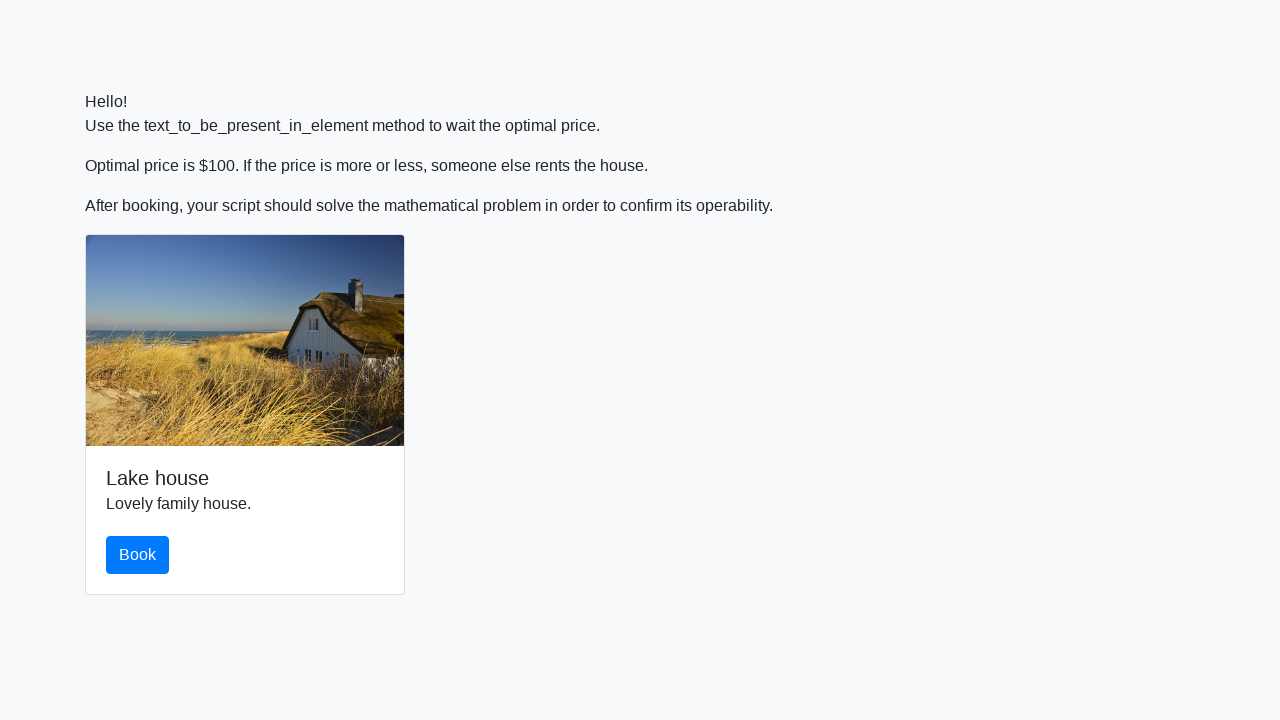

Waited 2 seconds for result to be processed
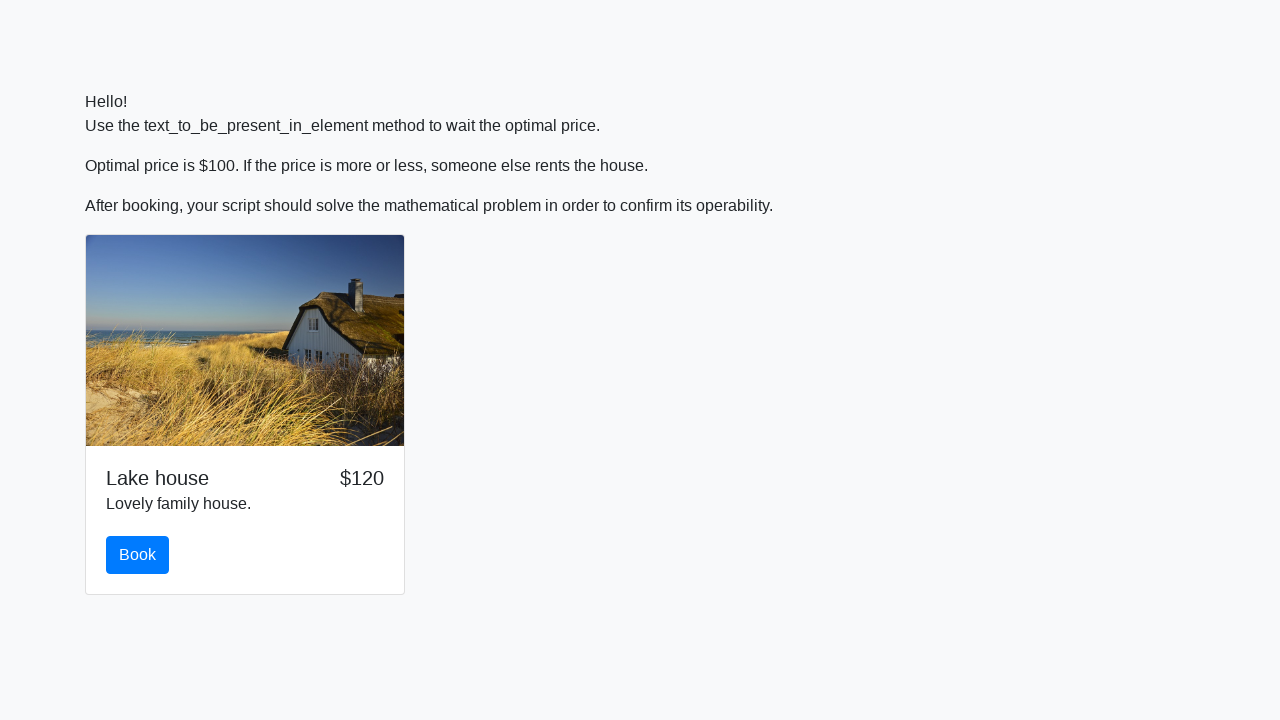

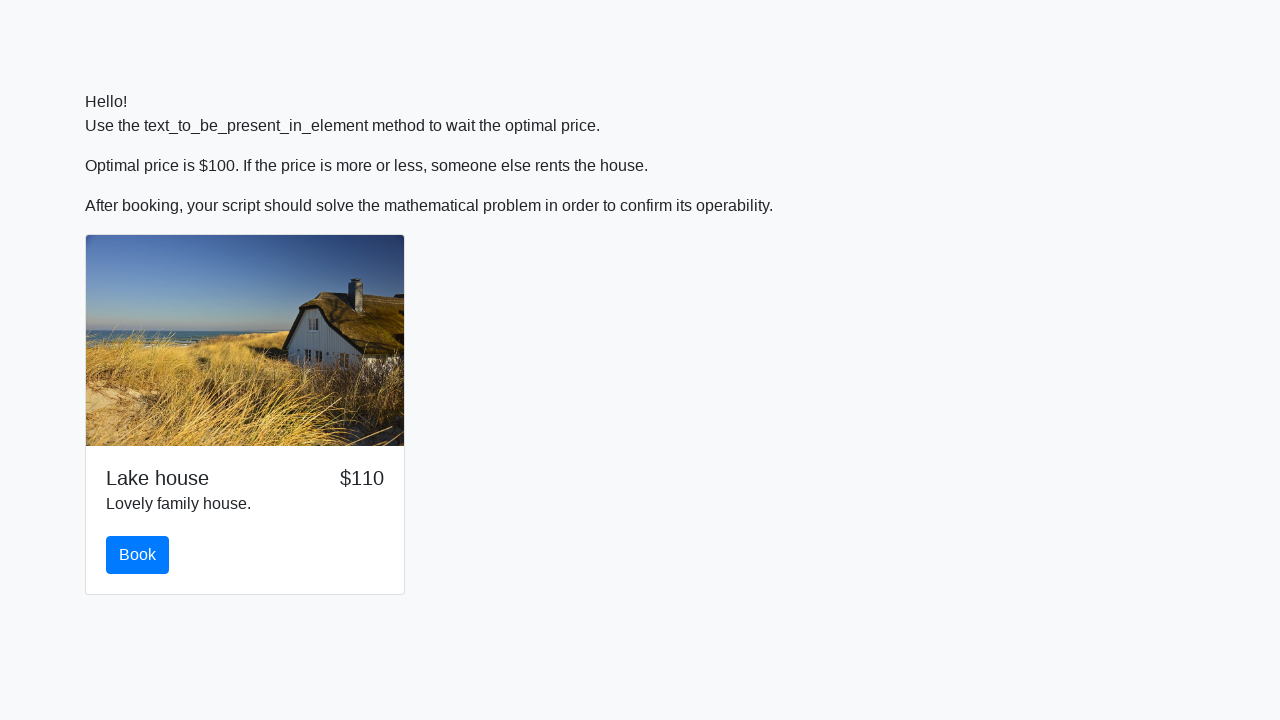